Tests browser alert handling by clicking a button that triggers a simple alert, accepting the alert, and verifying the result message

Starting URL: https://training-support.net/webelements/alerts

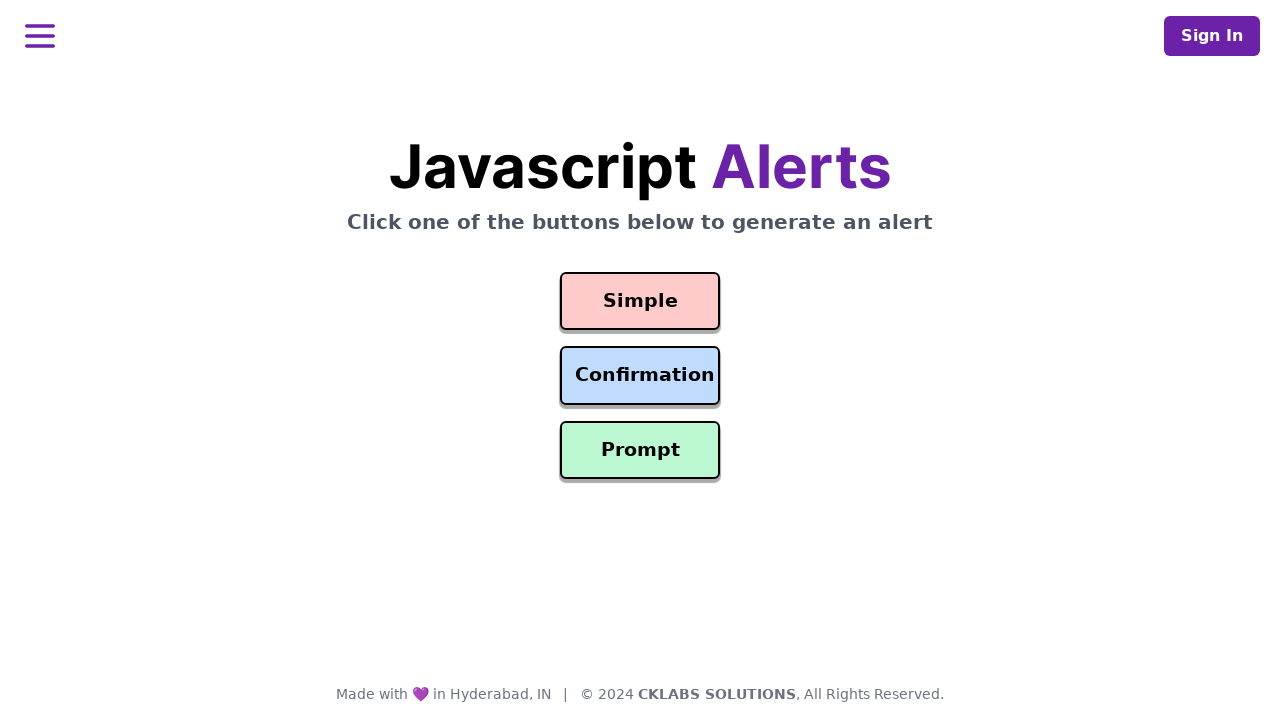

Clicked the button to trigger simple alert at (640, 301) on #simple
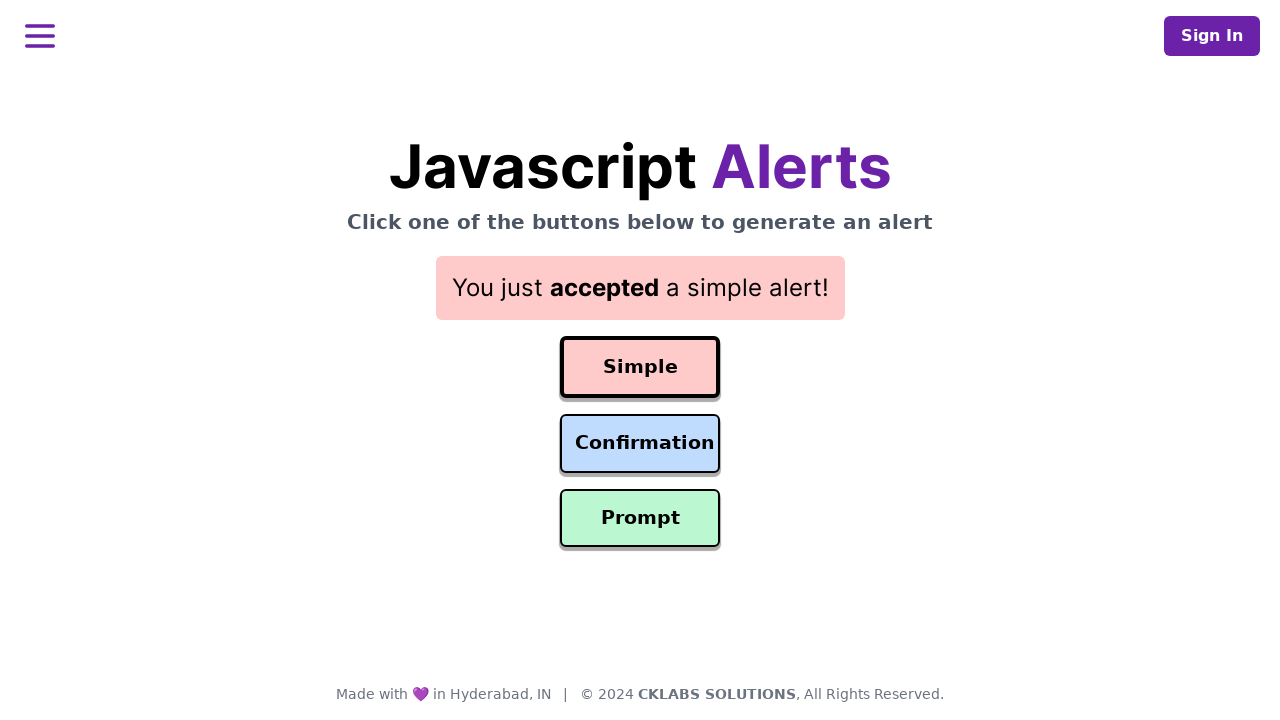

Set up dialog handler to accept alerts
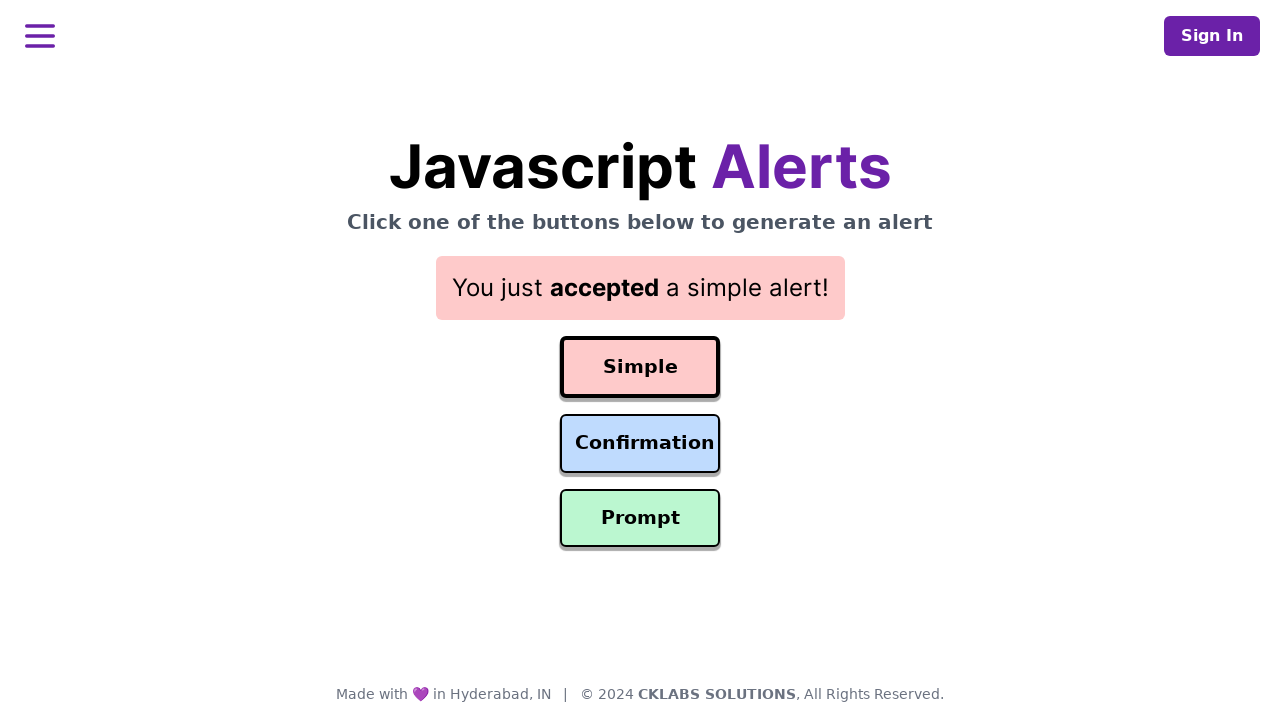

Waited for and verified the result element is displayed
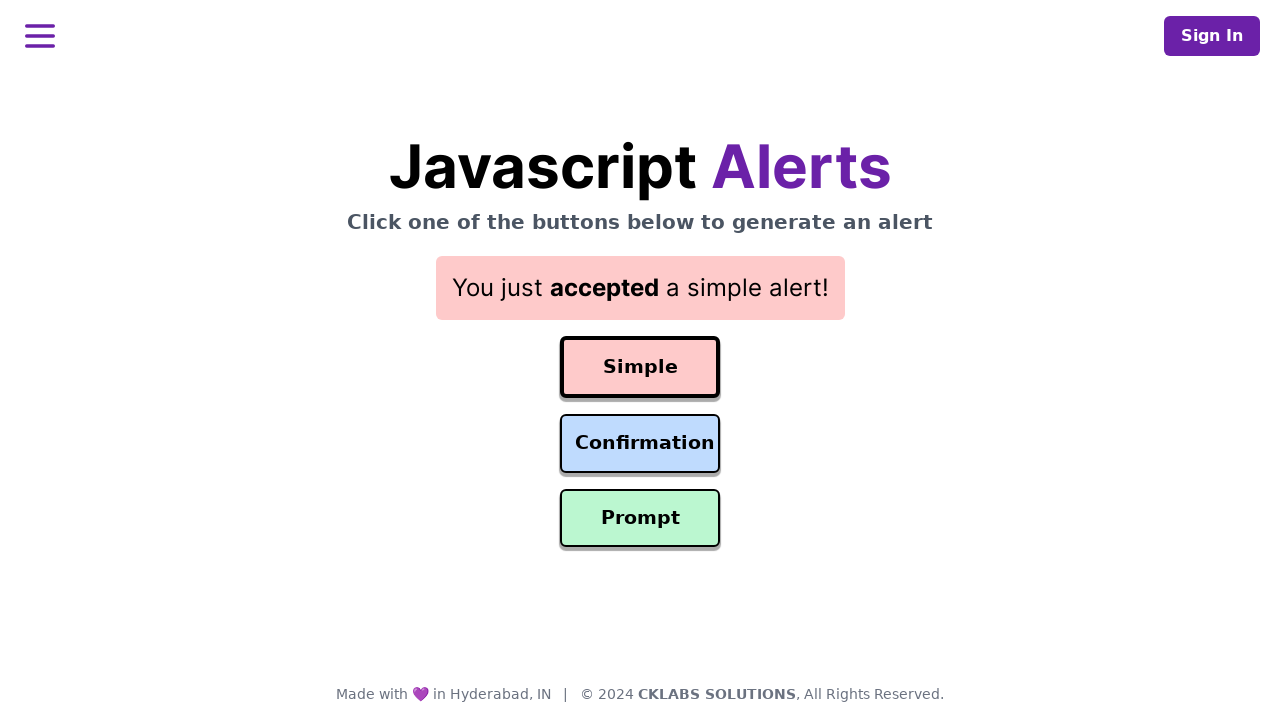

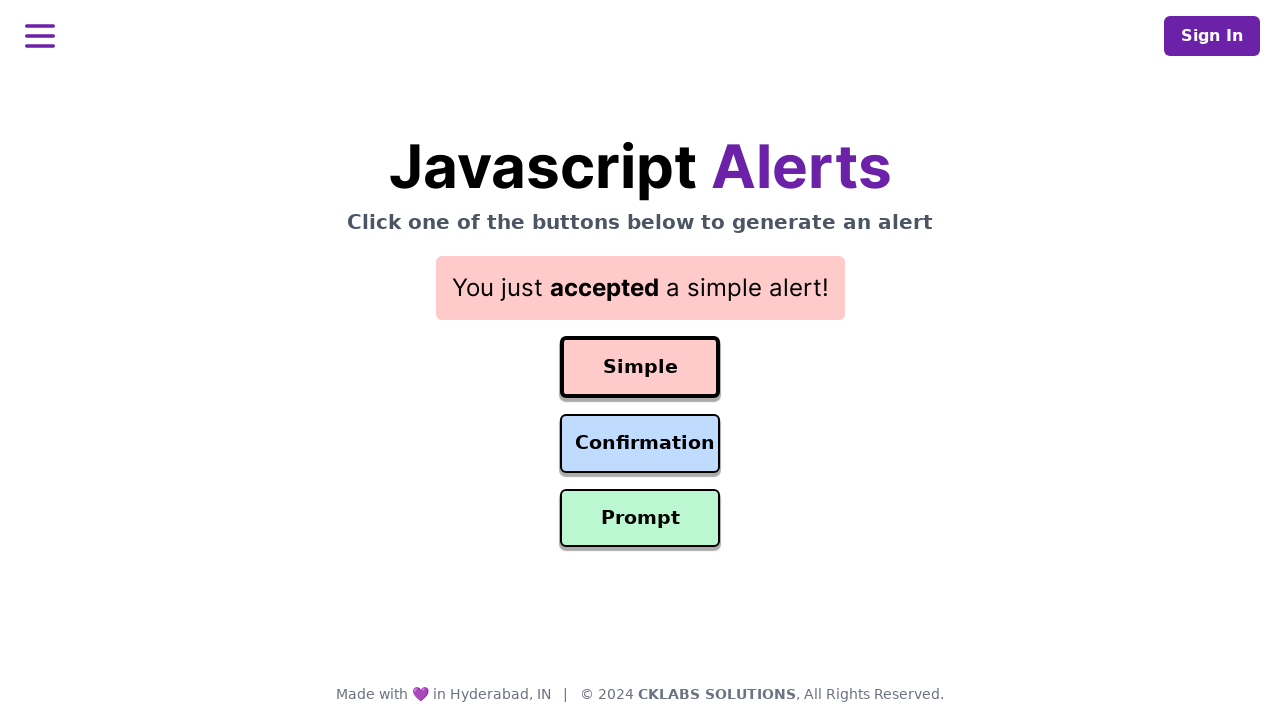